Tests filling a name field on a practice Angular form by entering a user's name

Starting URL: https://rahulshettyacademy.com/angularpractice/

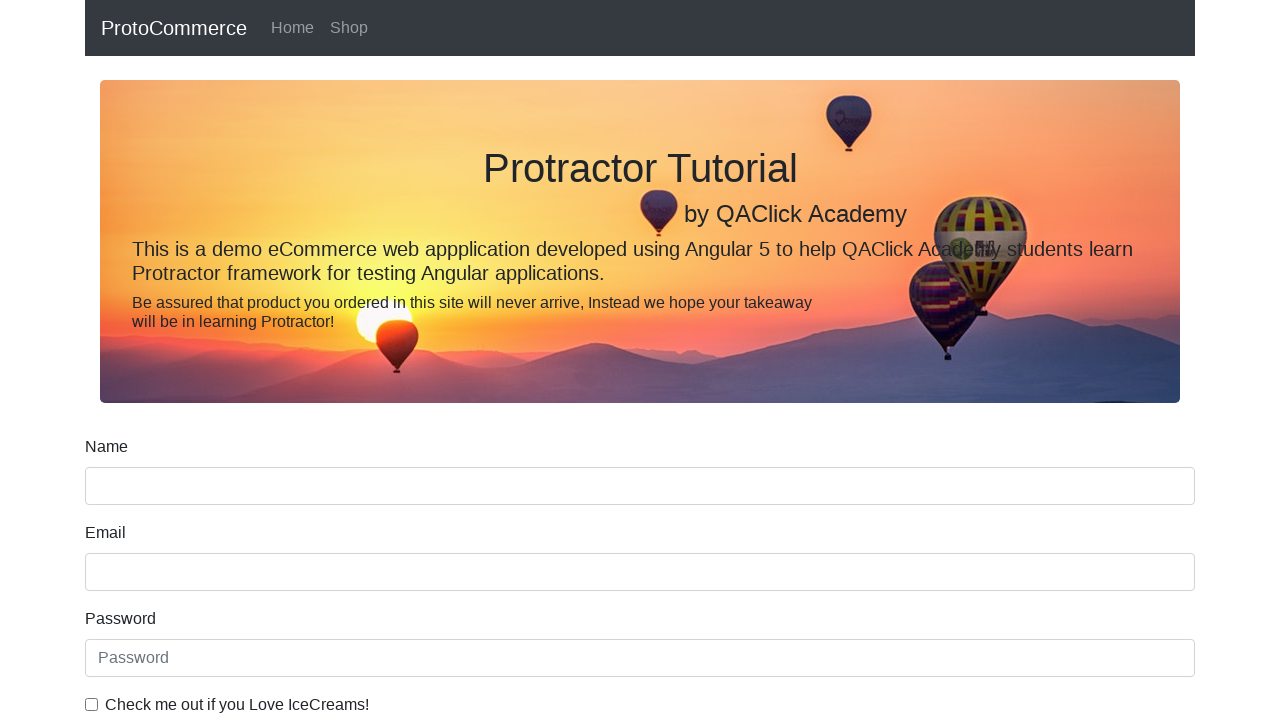

Filled name field with 'Roshan Ghadge' on Angular practice form on input[name='name']
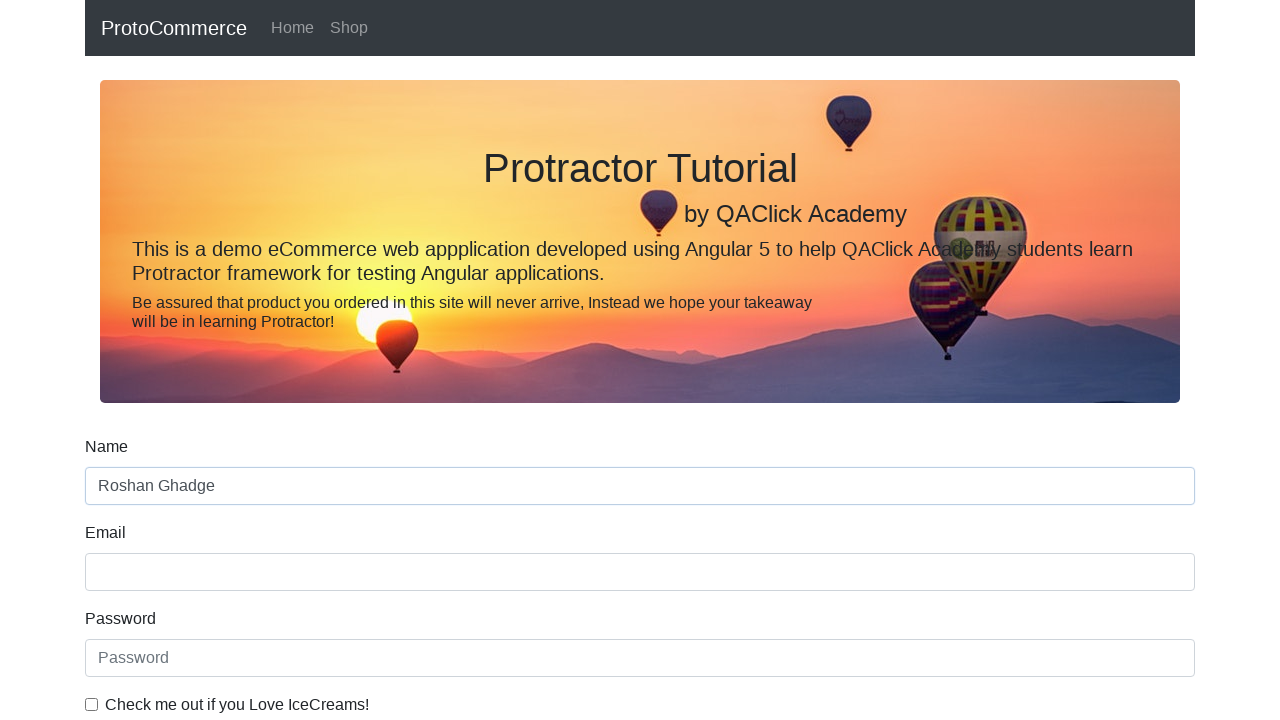

Waited 500ms for name field to be fully processed
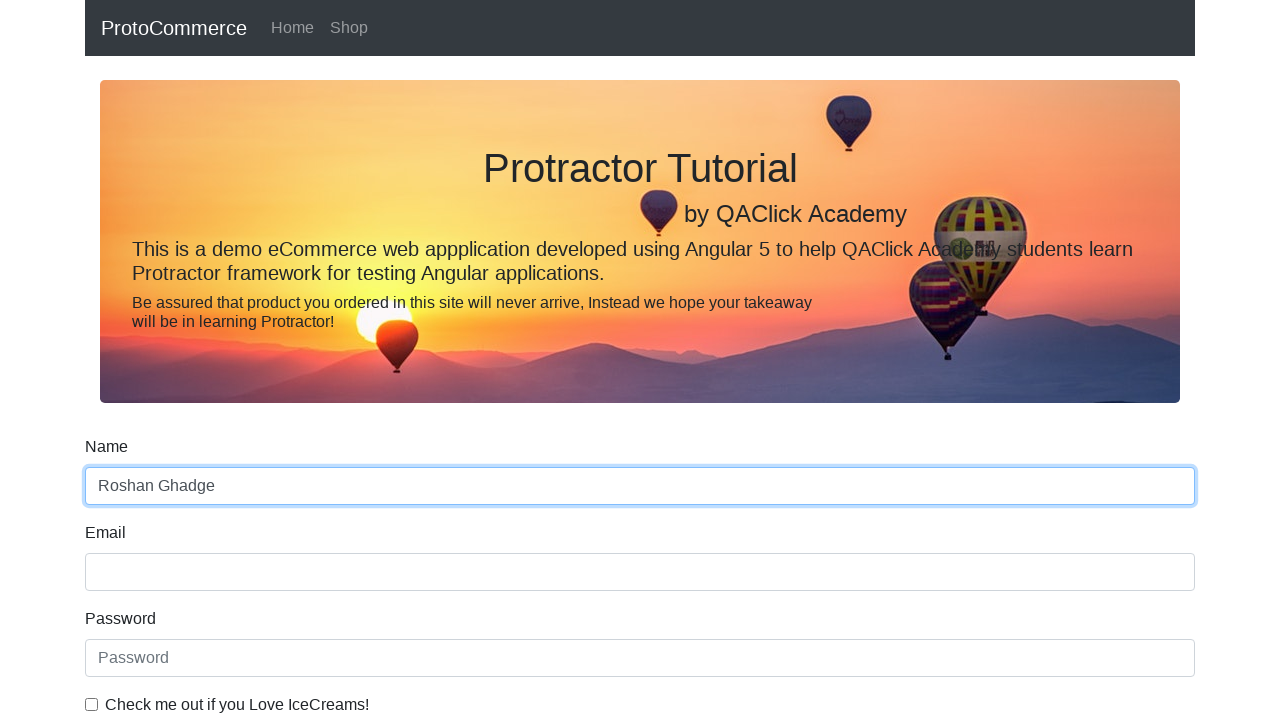

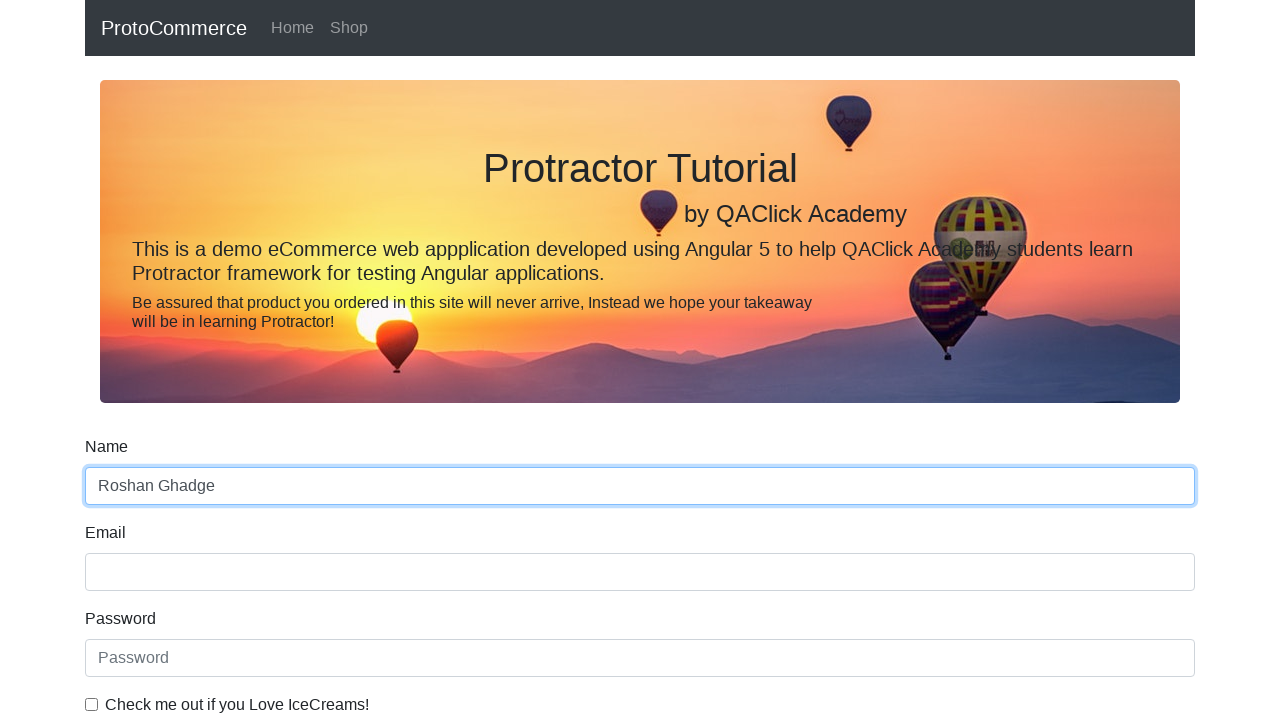